Tests navigation to a Selenium WebDriver Java tutorial page, verifies the page title, then clicks on the "Slow calculator" link and verifies navigation to the calculator page.

Starting URL: https://bonigarcia.dev/selenium-webdriver-java/

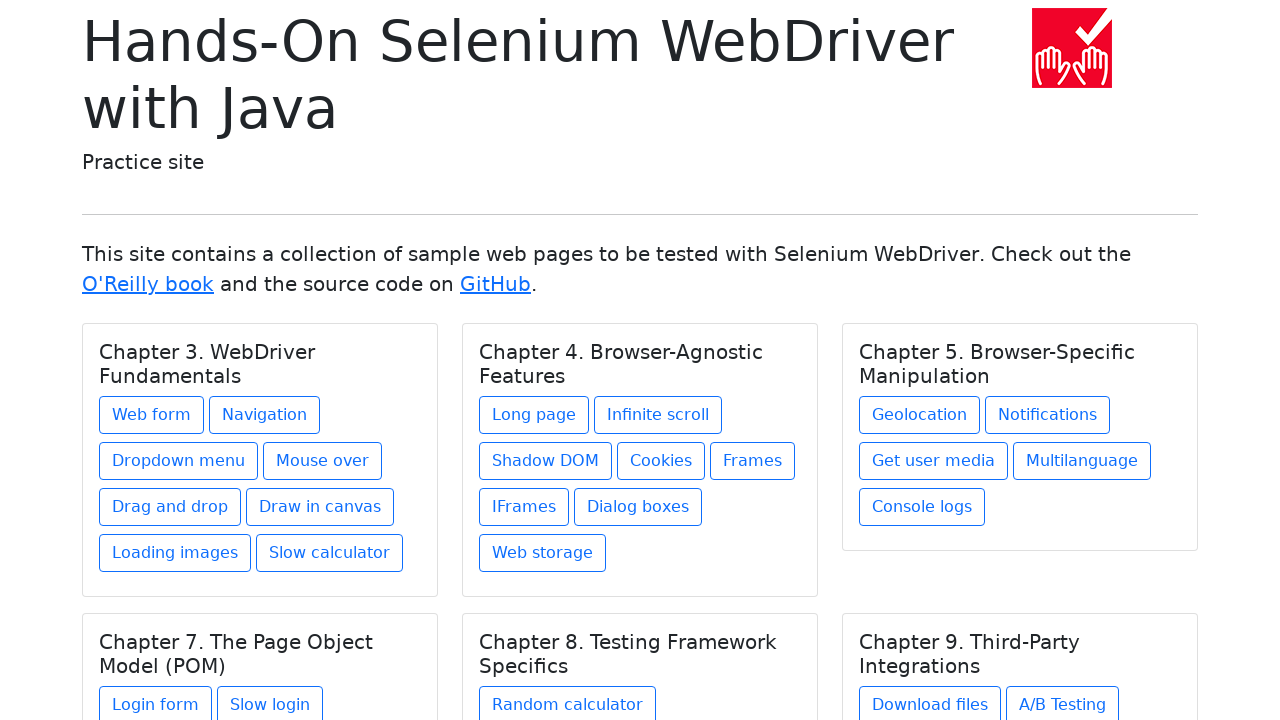

Verified page title is 'Hands-On Selenium WebDriver with Java'
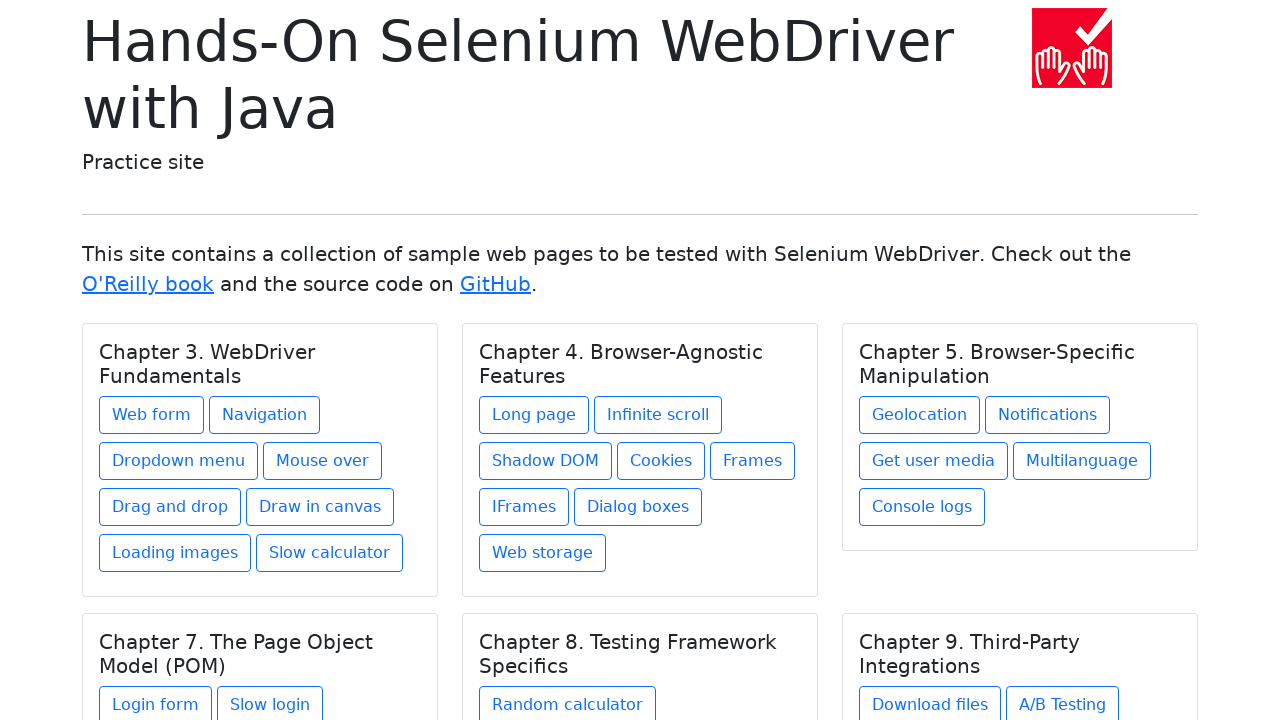

Clicked on 'Slow calculator' link at (330, 553) on text=Slow calculator
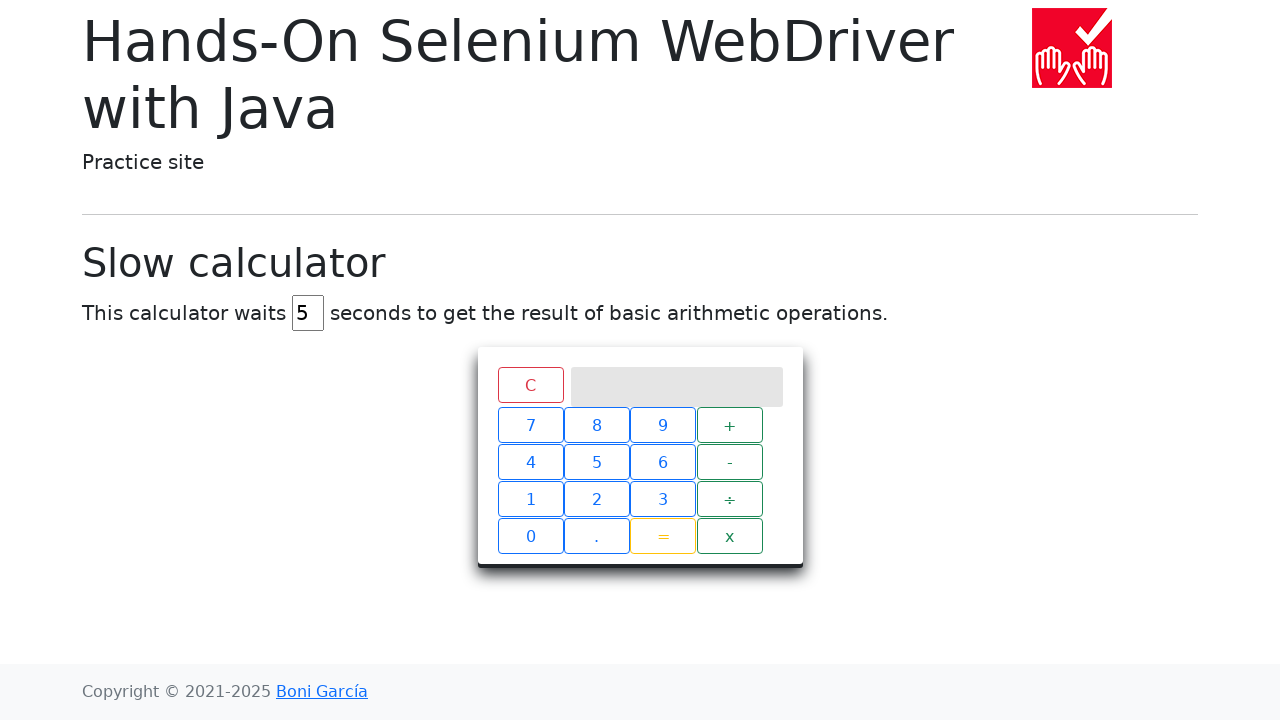

Navigated to slow calculator page at https://bonigarcia.dev/selenium-webdriver-java/slow-calculator.html
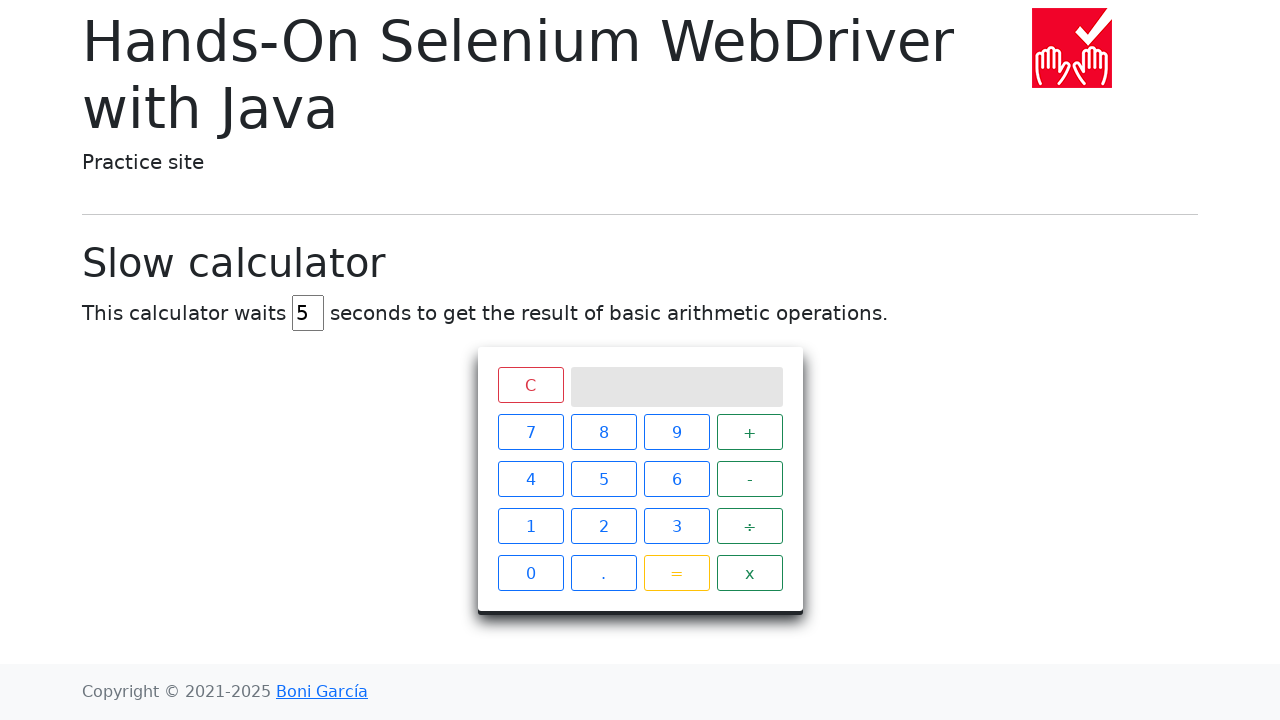

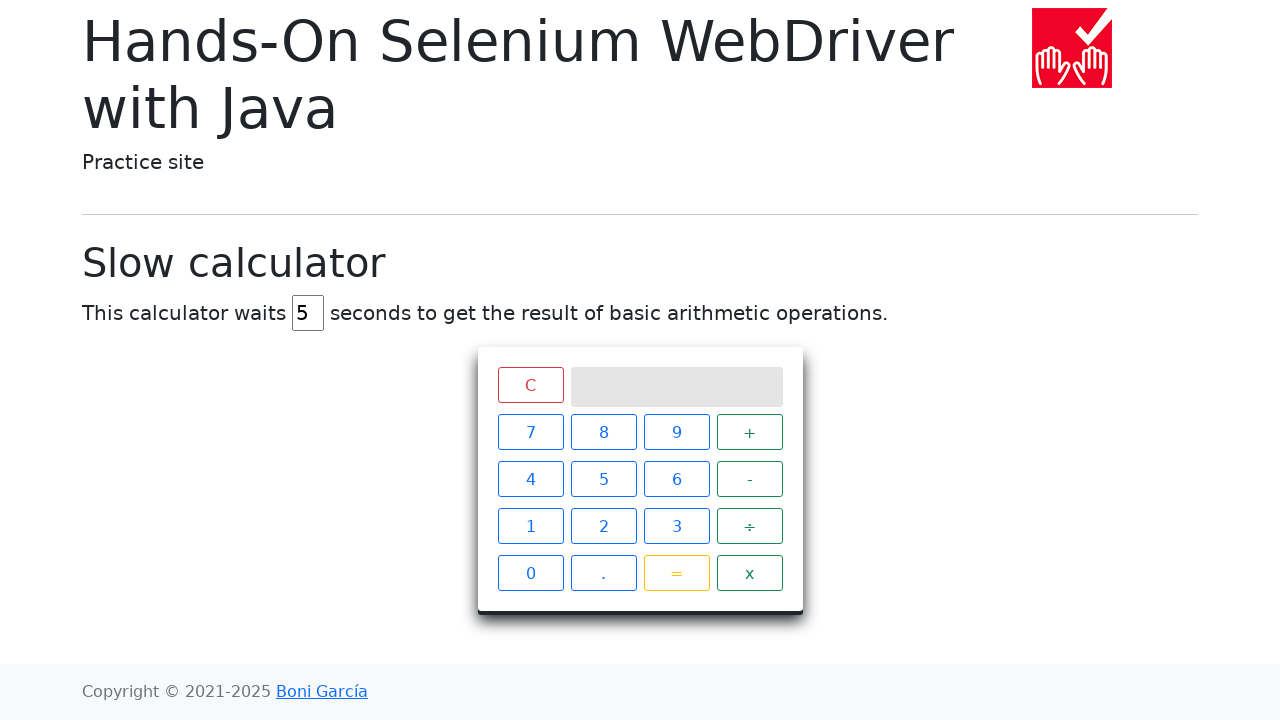